Tests mouse hover functionality by hovering over the Explore menu link

Starting URL: https://dribbble.com/tags/mouse-over

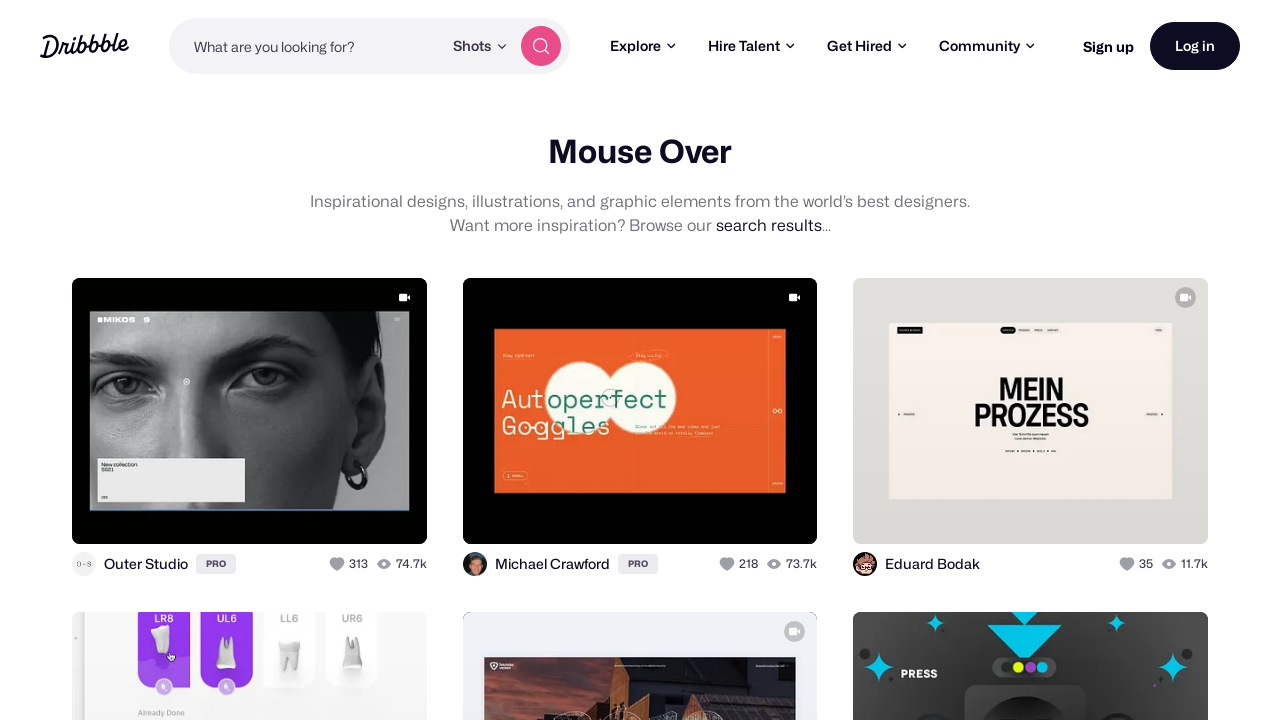

Hovered over Explore menu link at (643, 46) on xpath=//a[normalize-space()='Explore']
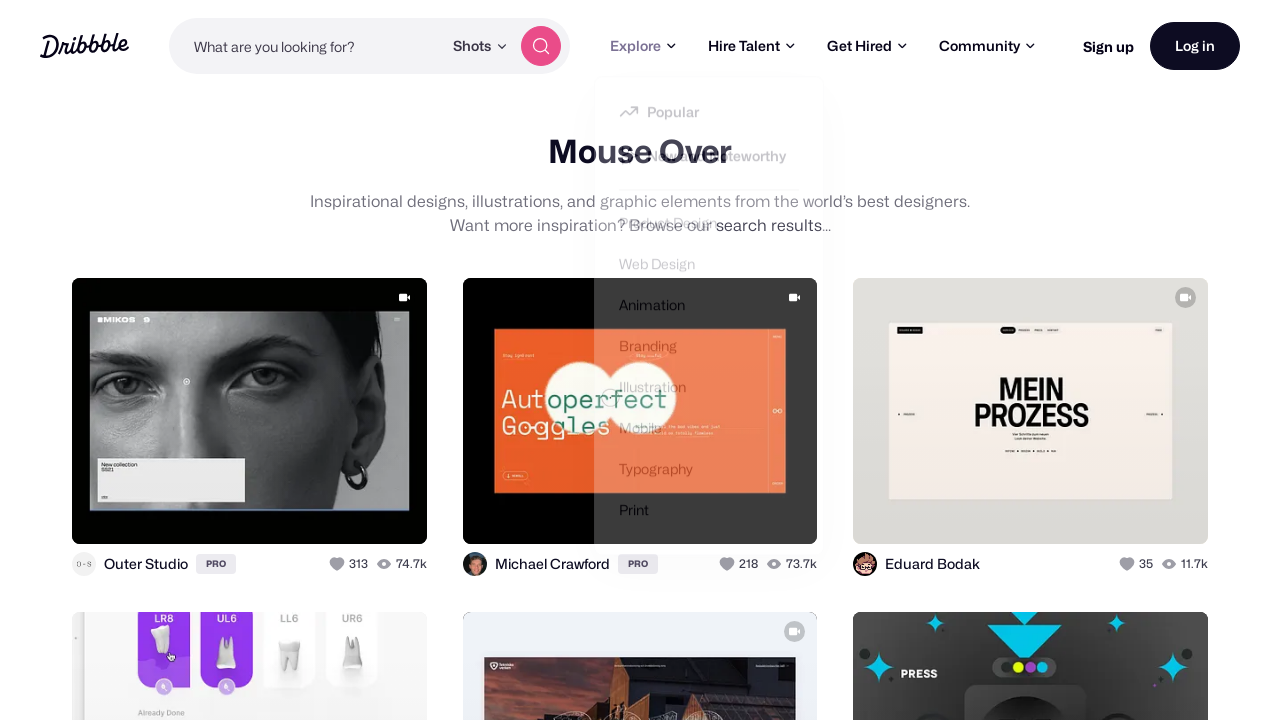

Waited 2 seconds to observe hover effect
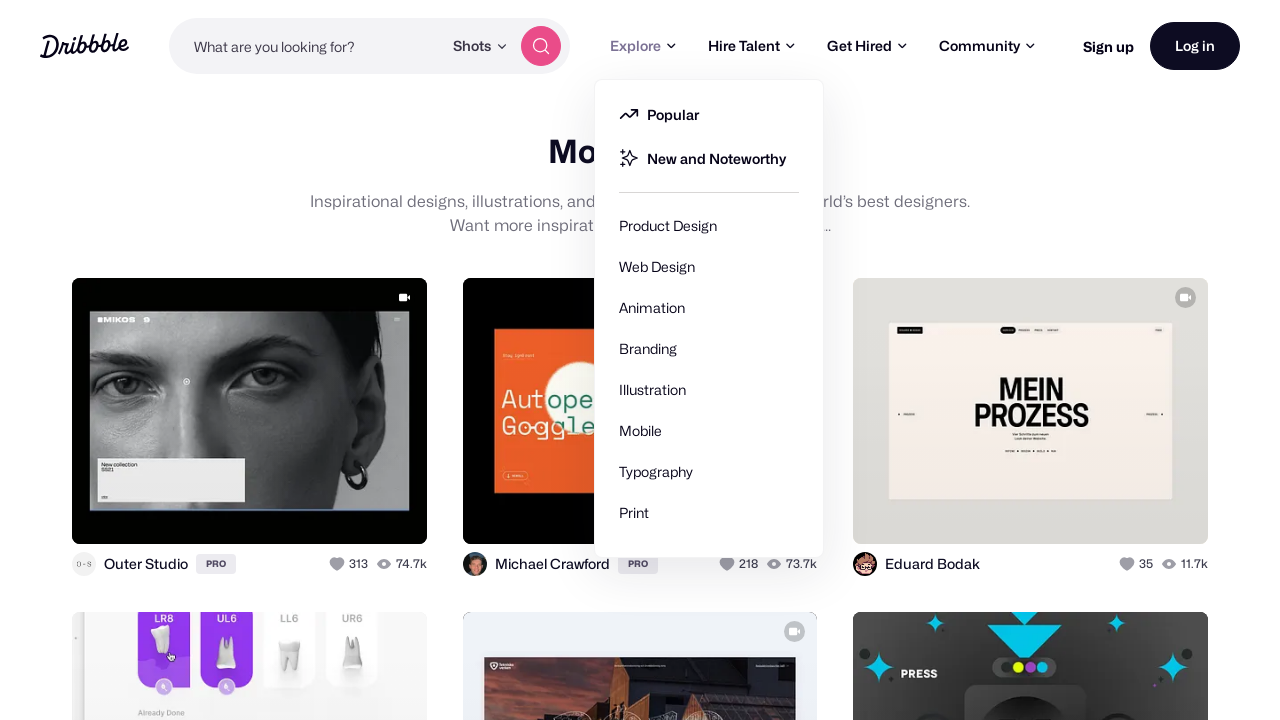

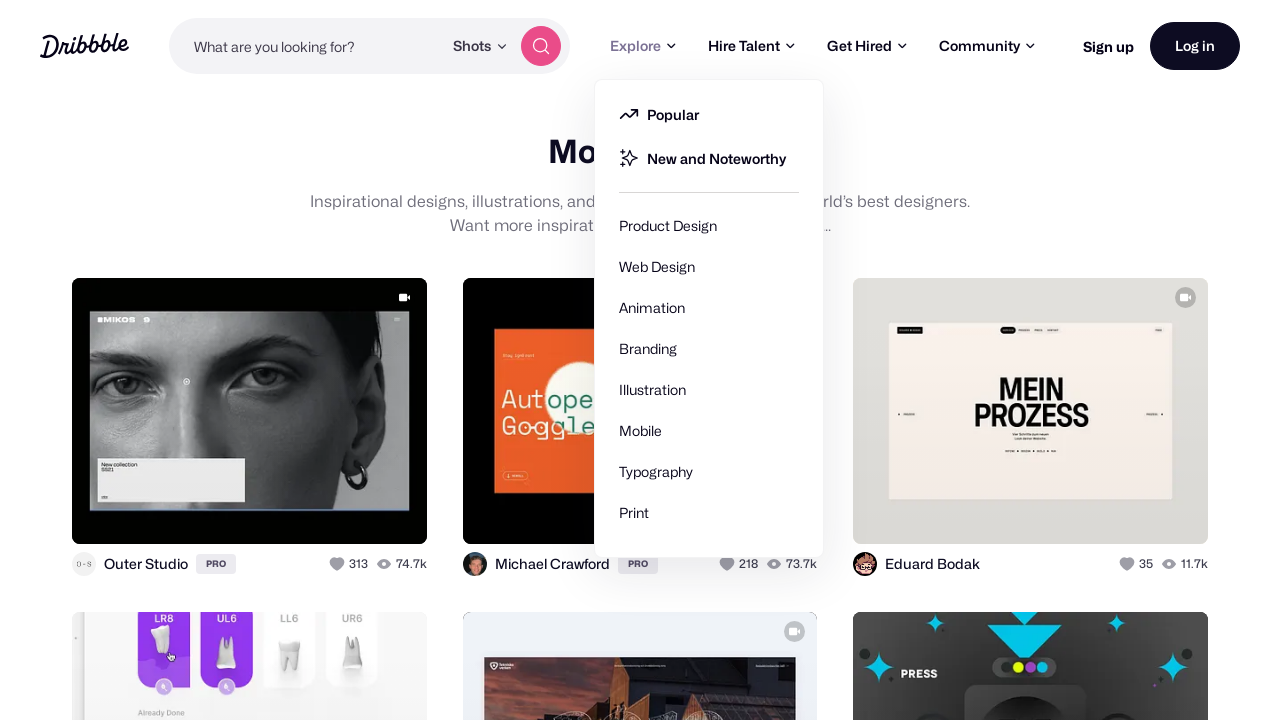